Tests the search/filter functionality on an e-commerce practice site by typing "Rice" in the search field and verifying that the filtered table results contain the search term.

Starting URL: https://rahulshettyacademy.com/seleniumPractise/#/offers

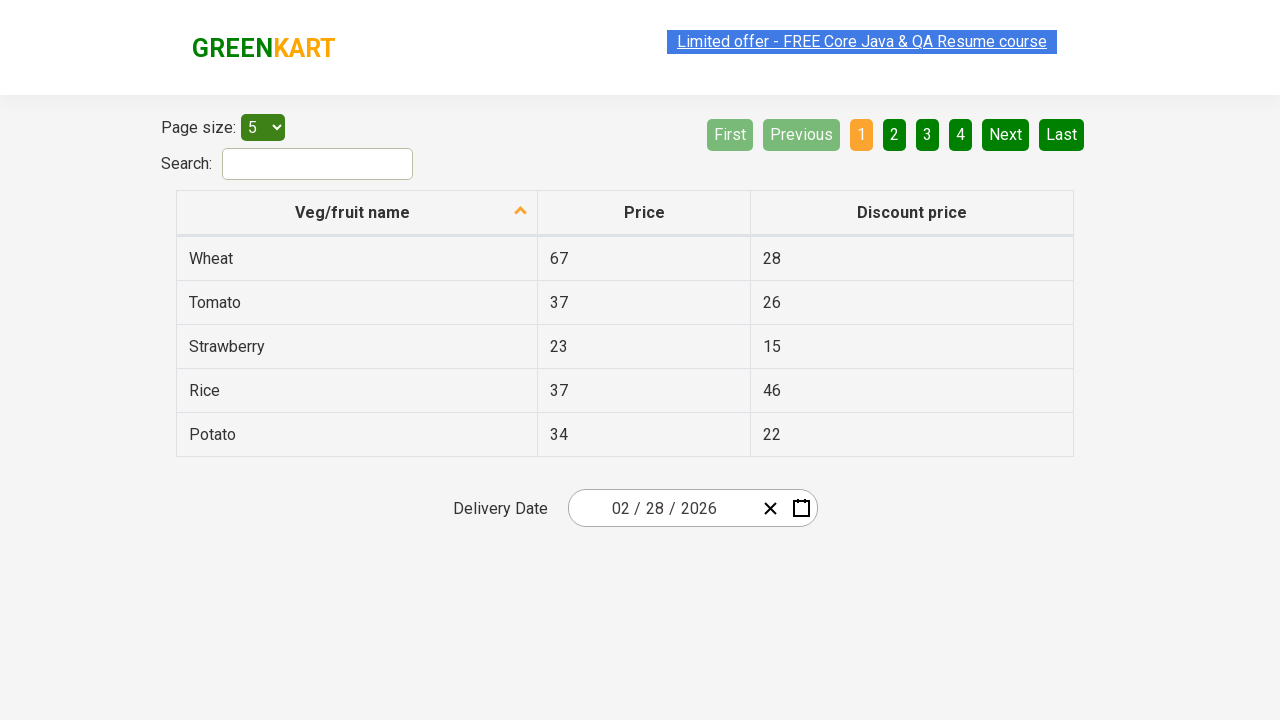

Typed 'Rice' in the search field on #search-field
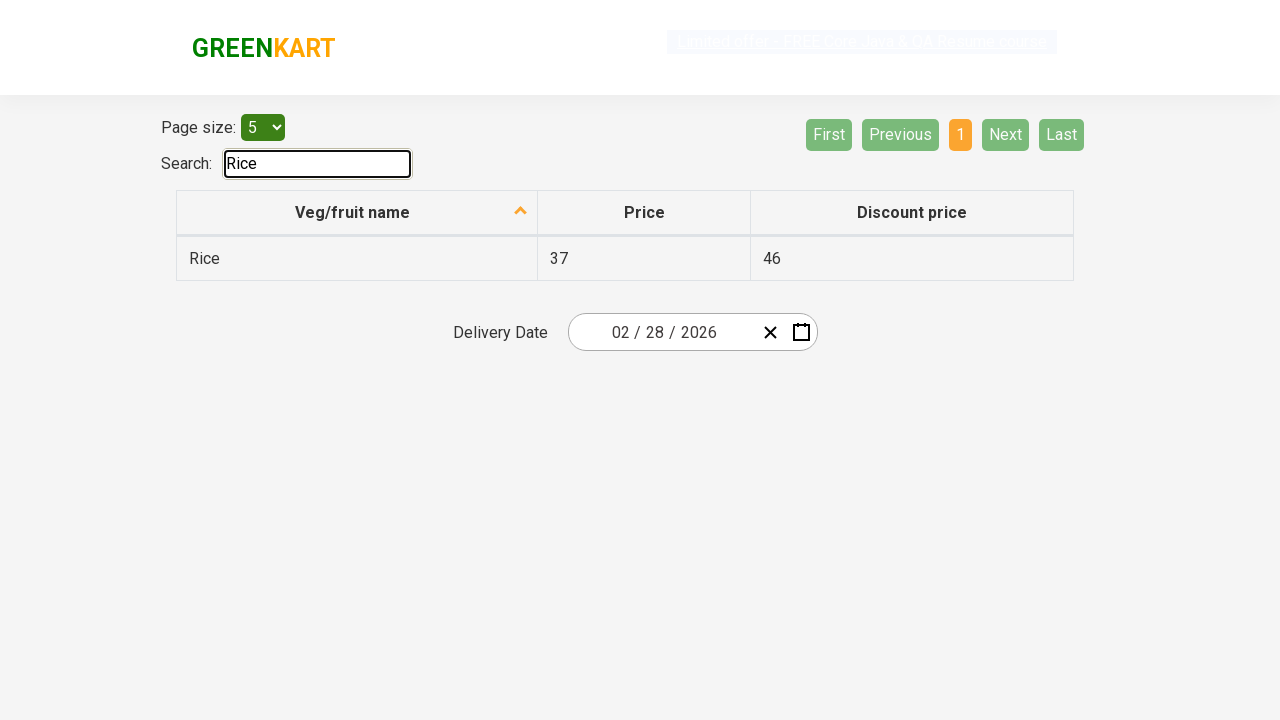

Waited for filtered table results to load
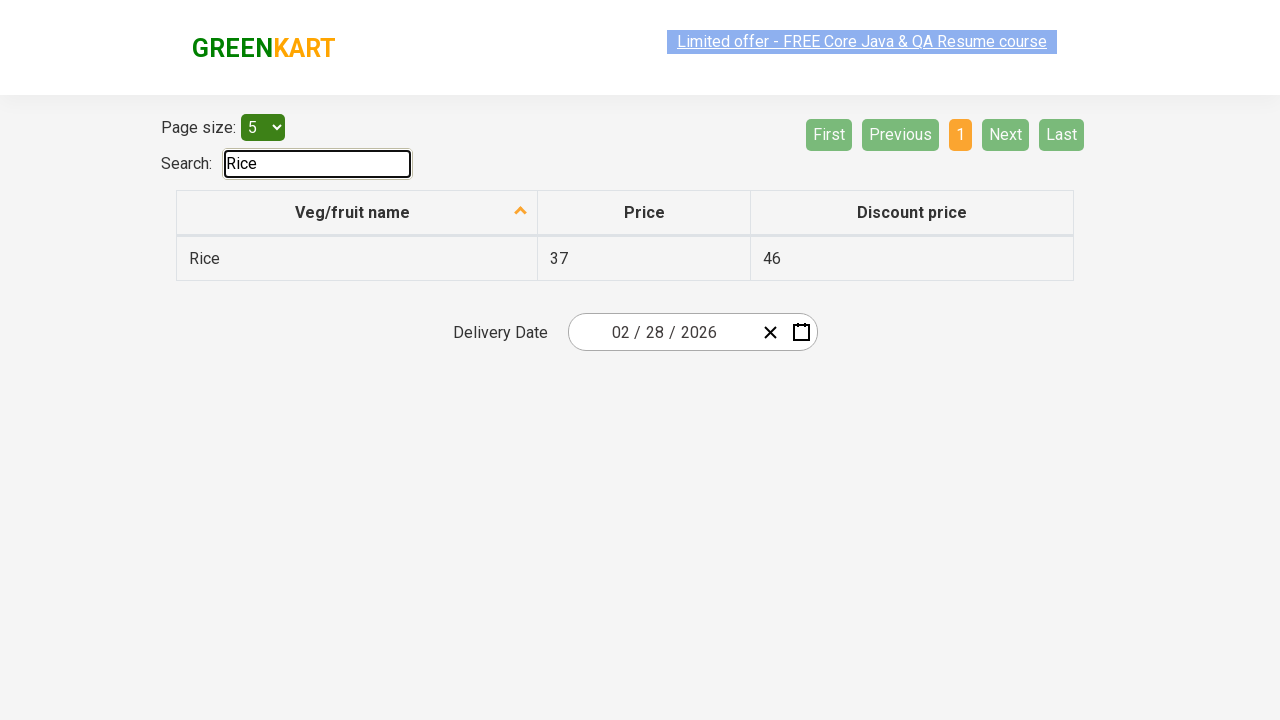

Retrieved all filtered table cells from first column
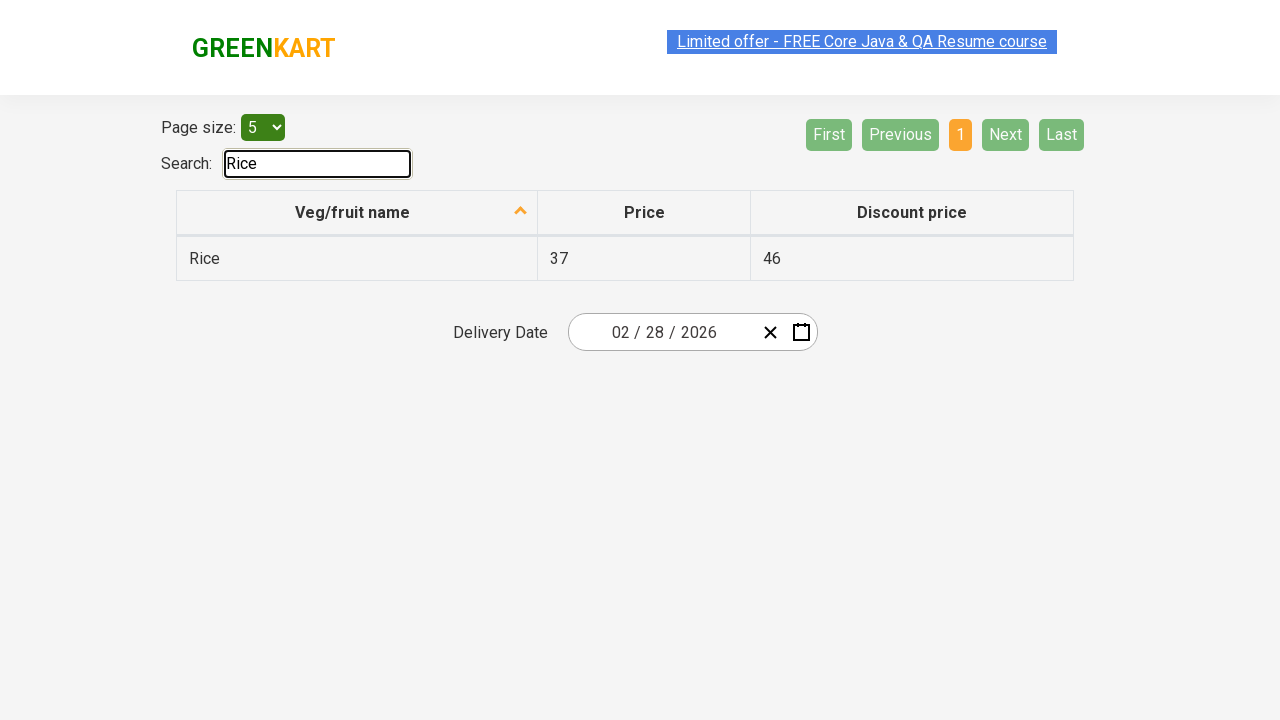

Verified table cell contains 'Rice': Rice
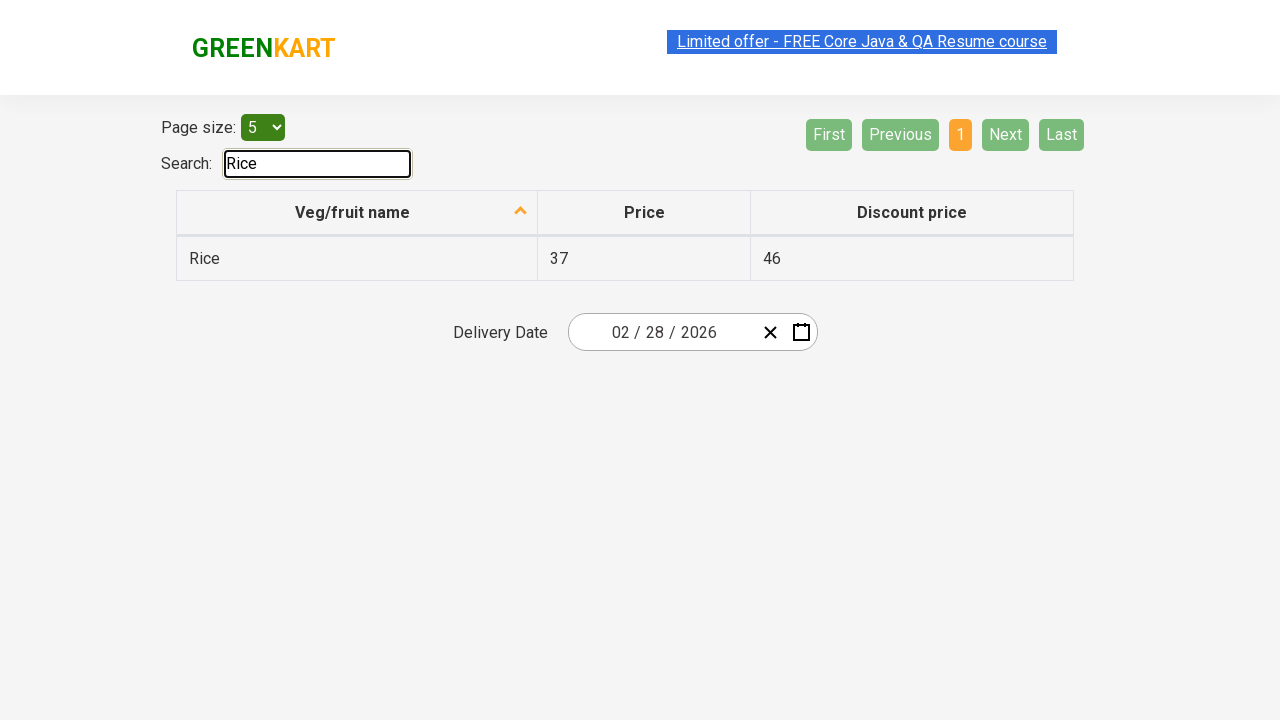

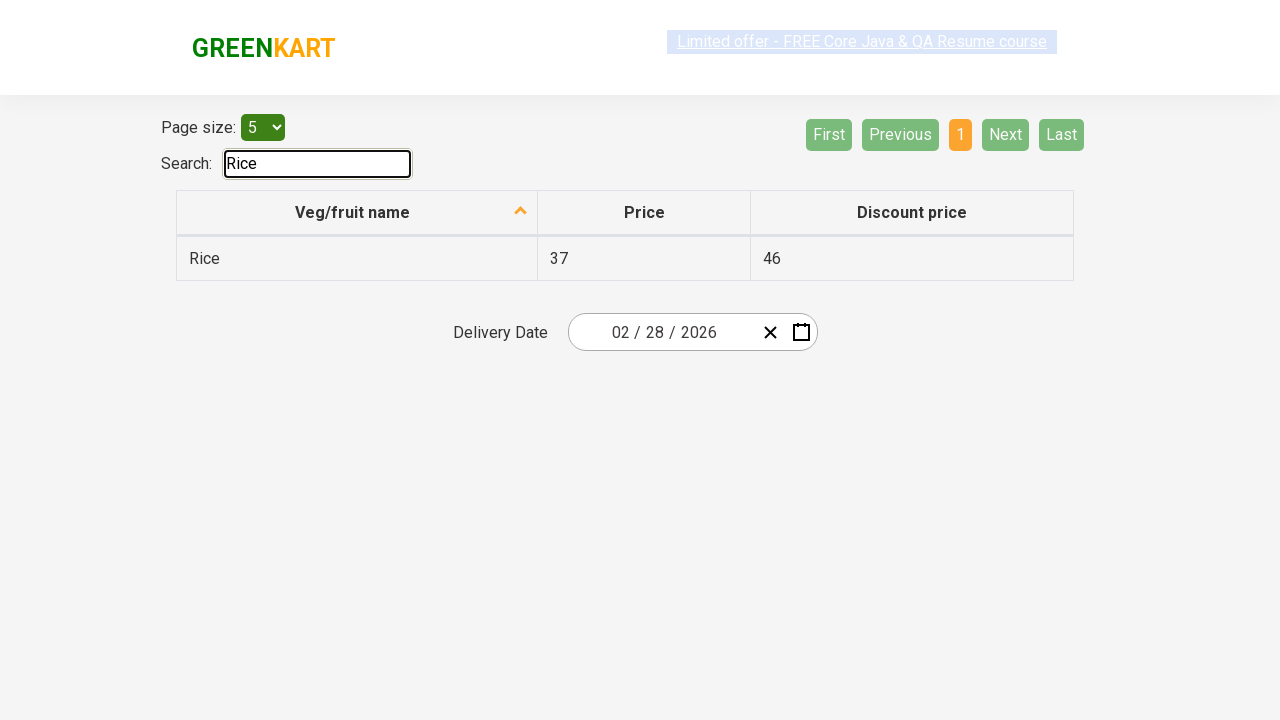